Navigates to the Calley Teams features page and sets a specific viewport size (1536x864) to verify the page renders correctly at that resolution.

Starting URL: https://www.getcalley.com/calley-teams-features/

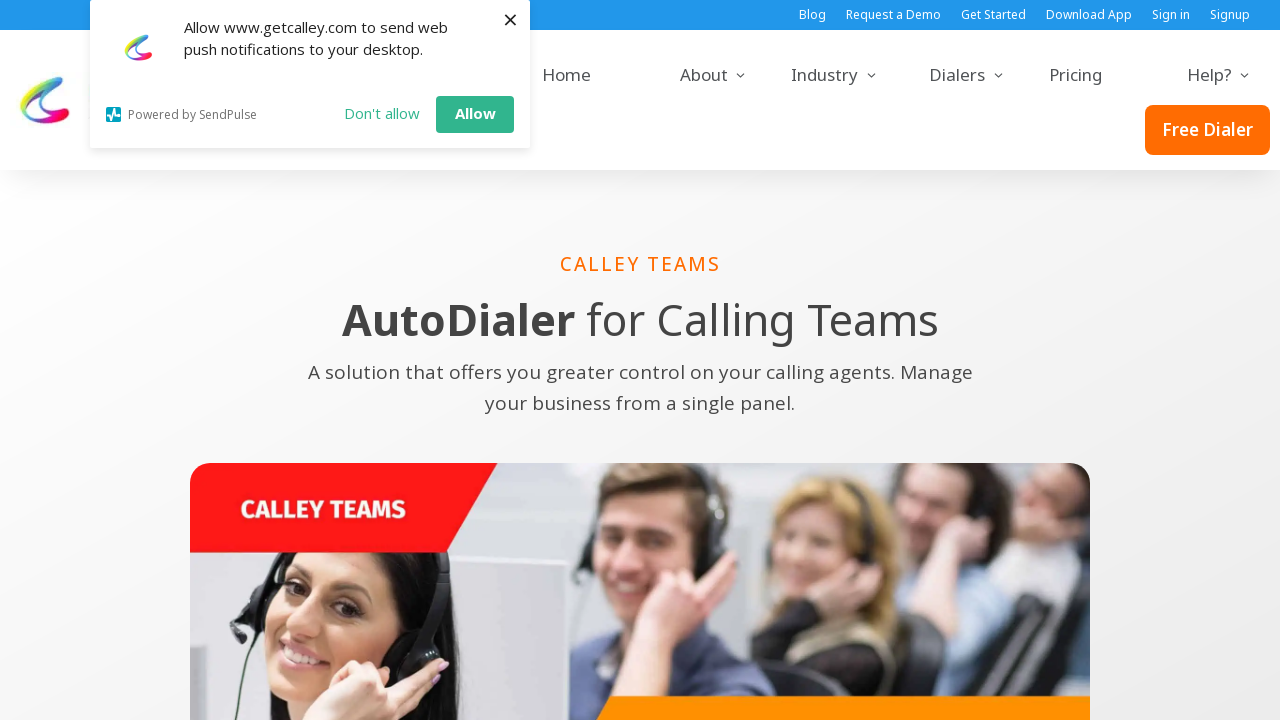

Set viewport size to 1536x864 for desktop resolution
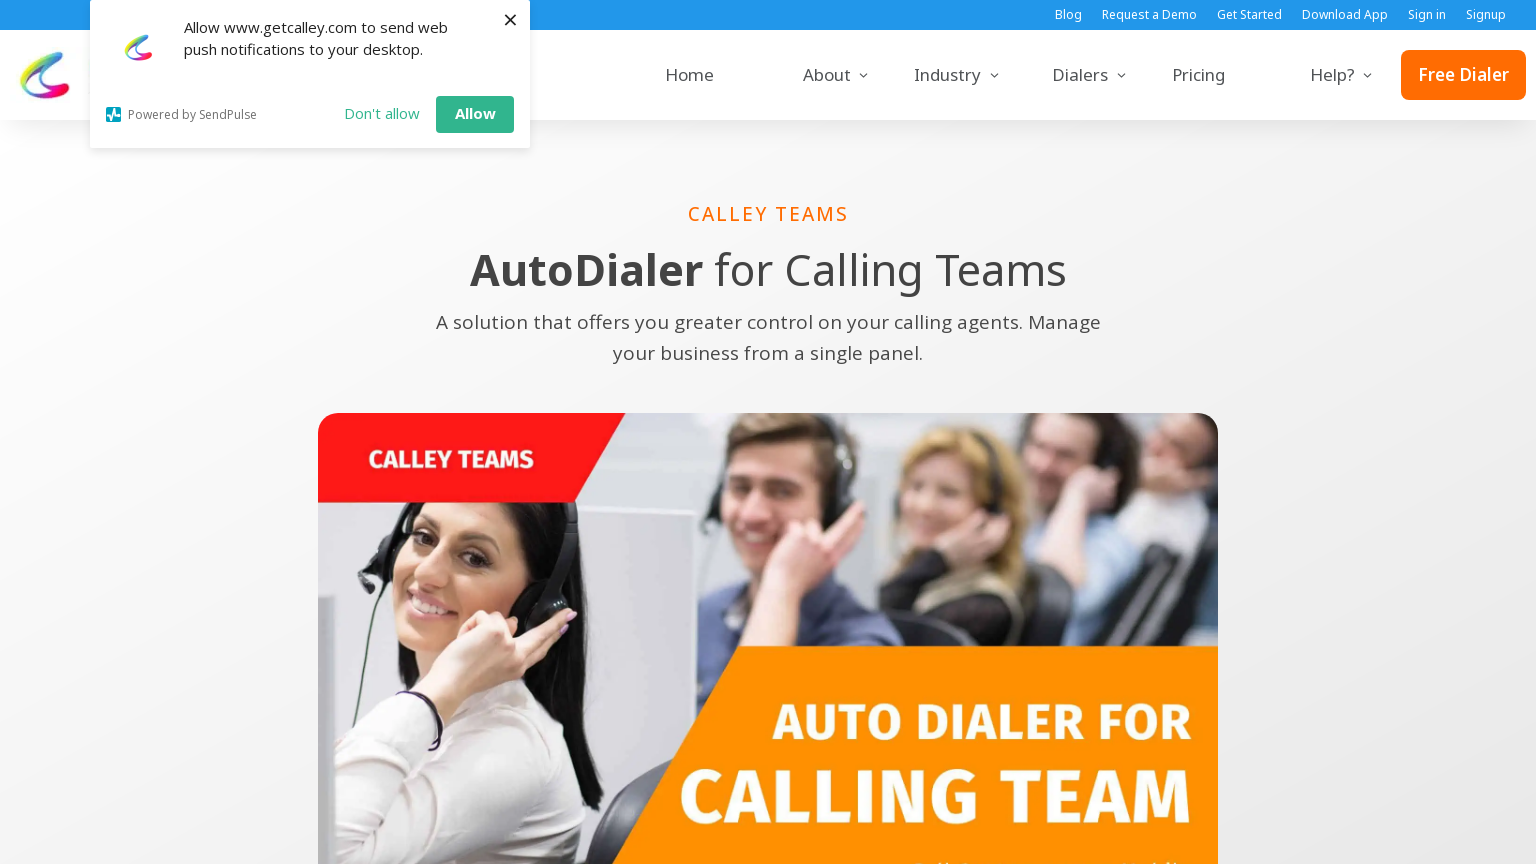

Page fully loaded (networkidle state reached)
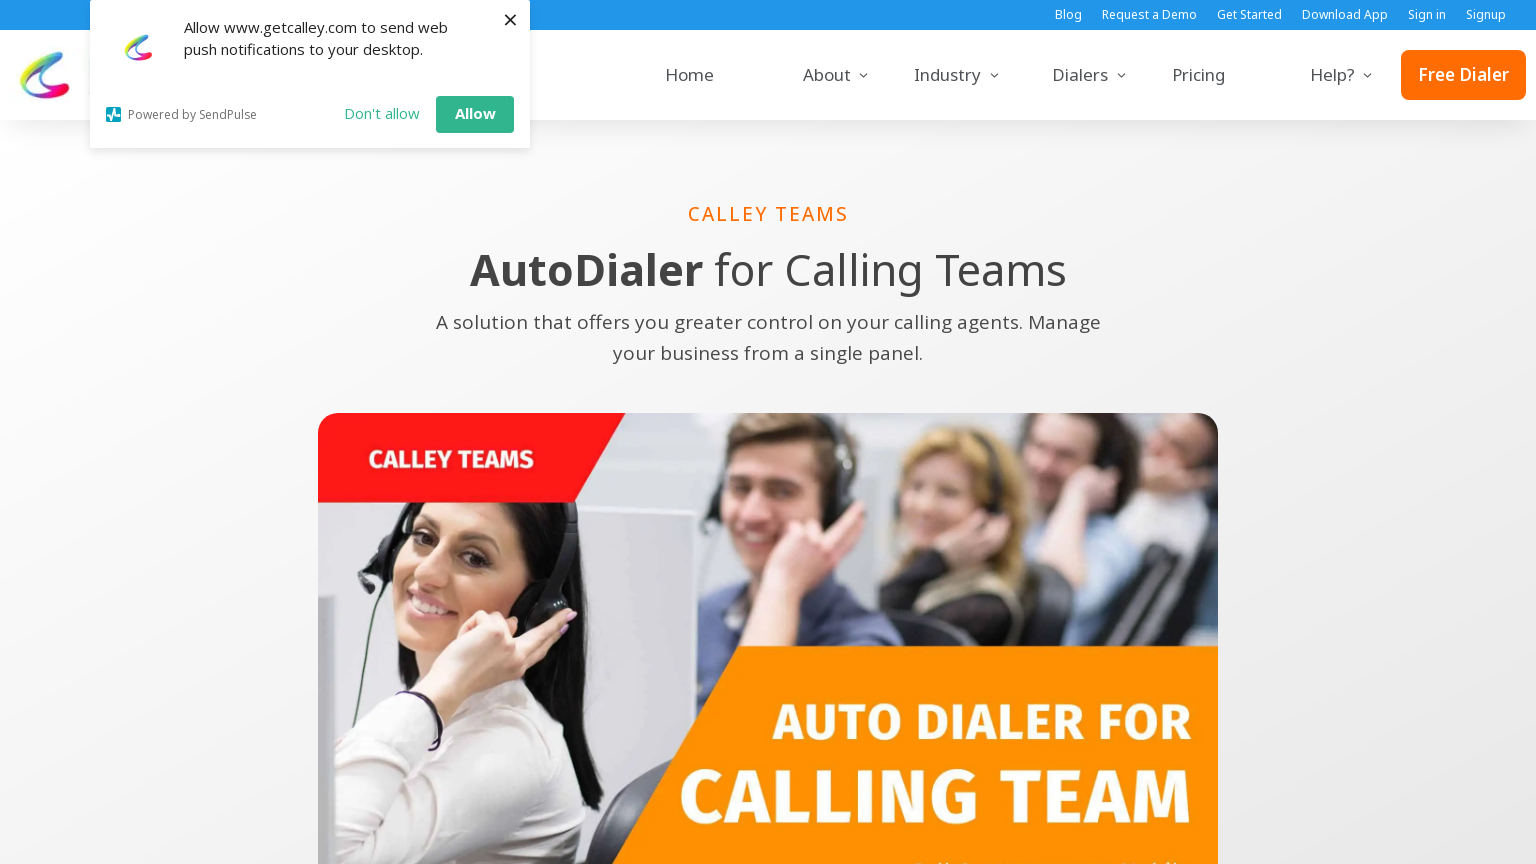

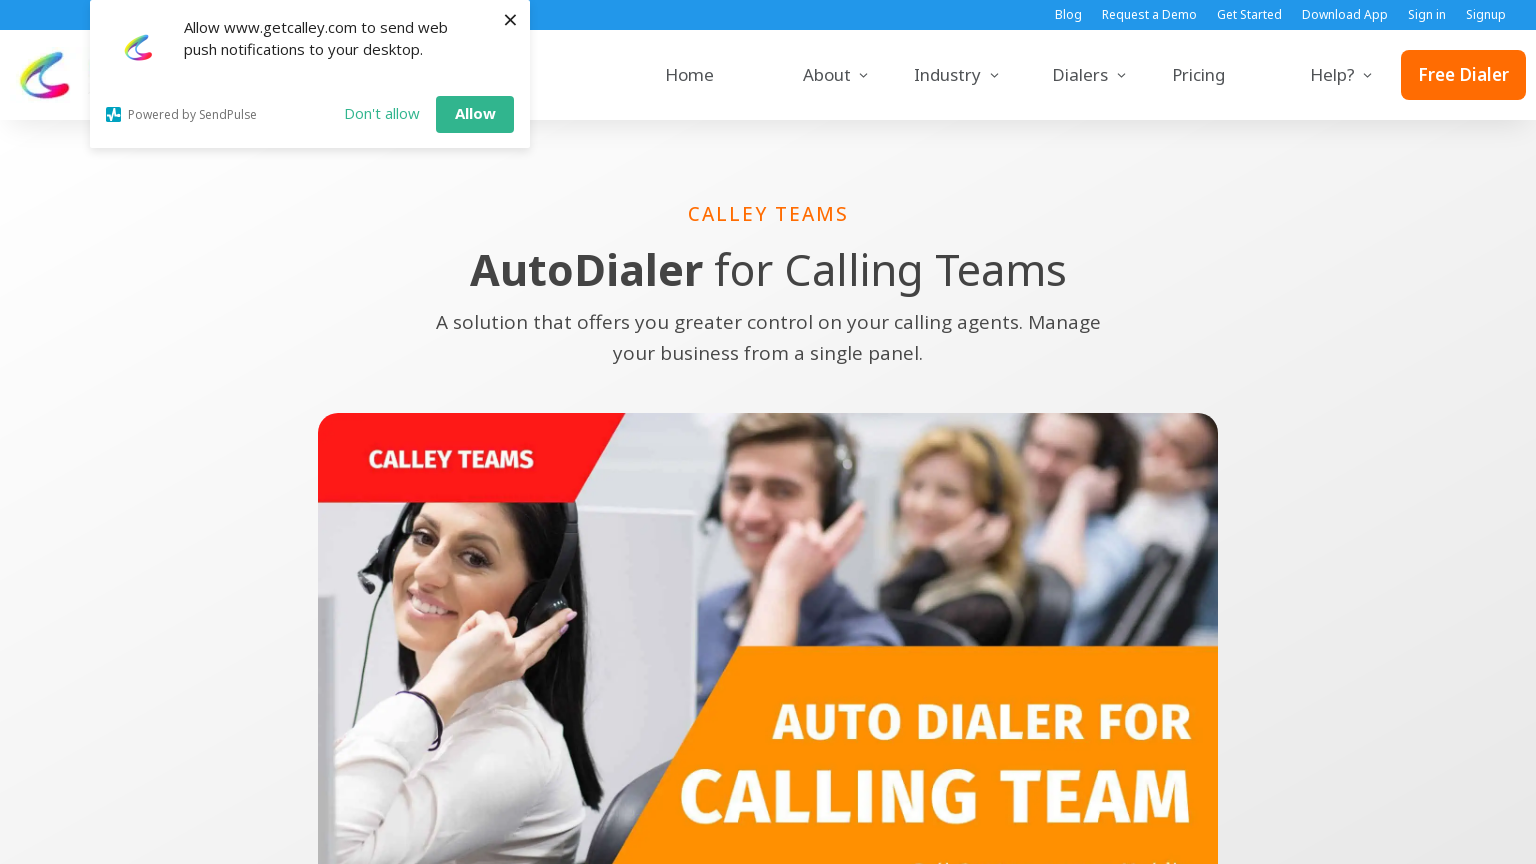